Navigates to a QR code generator website, enters text in the input field, and verifies the page loads correctly

Starting URL: https://qrgenerator.technologychannel.org/

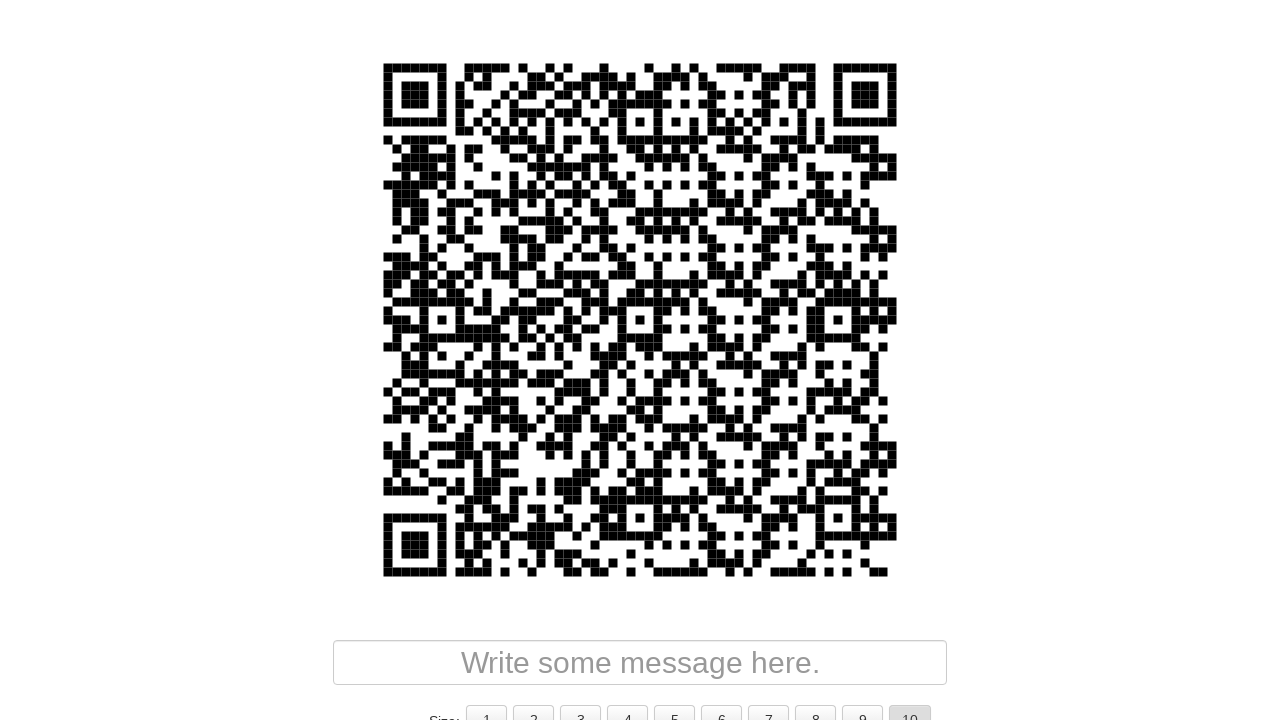

Filled input field with 'Learning Selenium' on #input
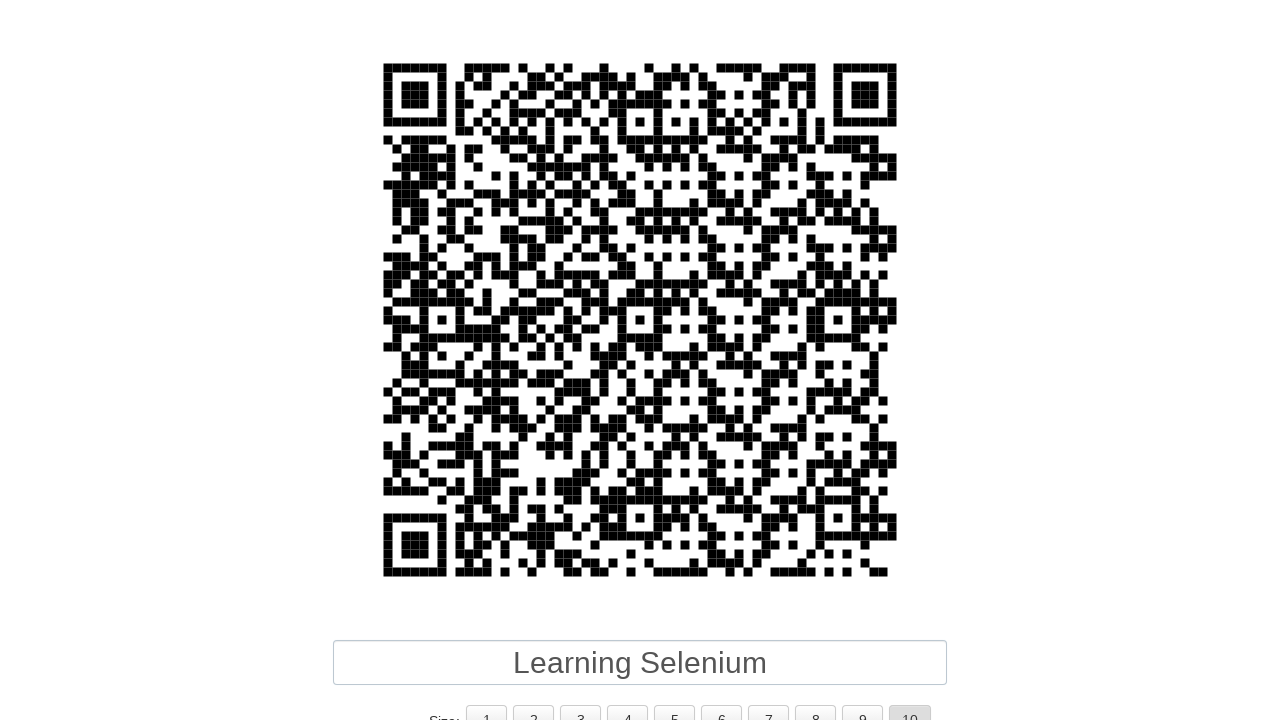

Waited for QR code generation
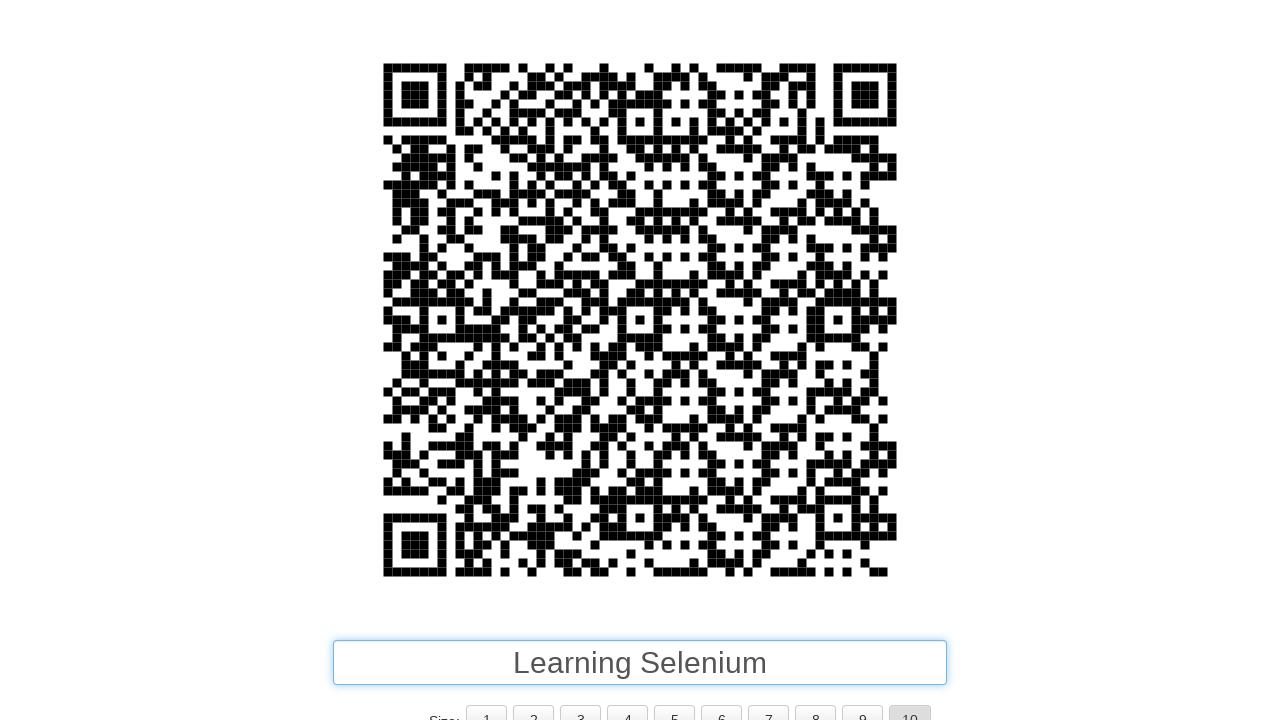

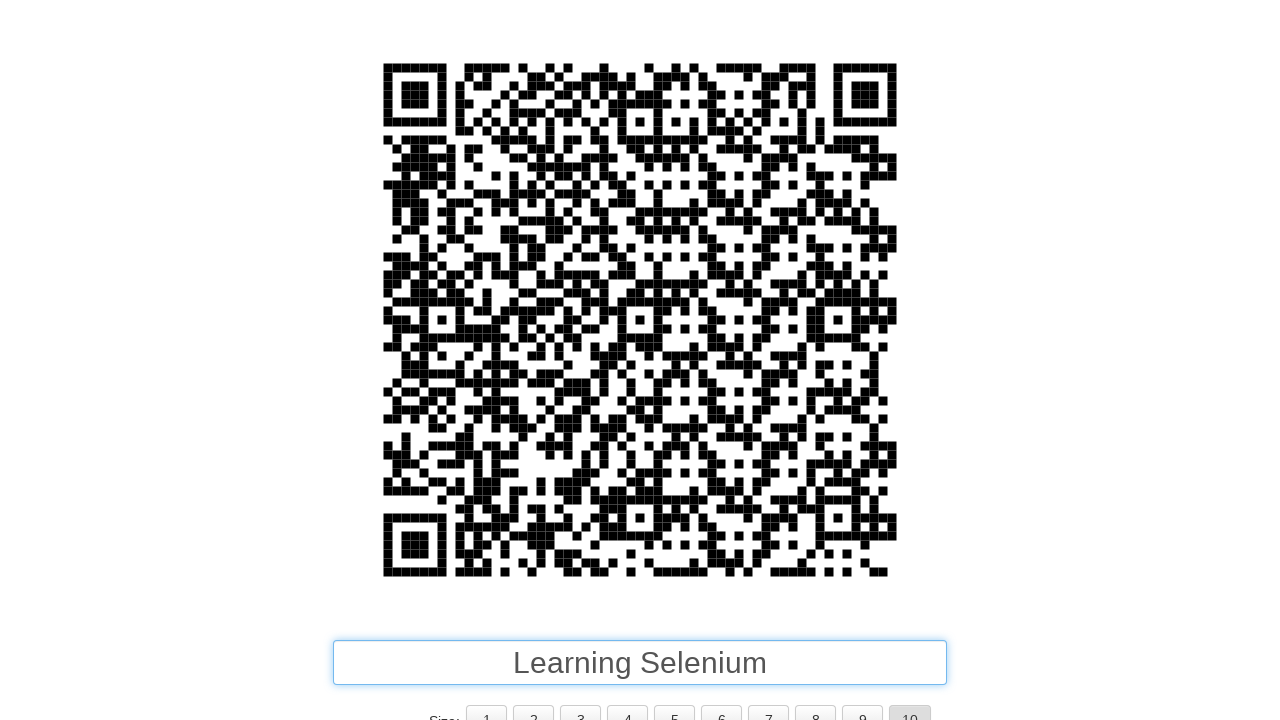